Tests navigation by clicking on the "A/B Testing" link from the homepage

Starting URL: https://the-internet.herokuapp.com

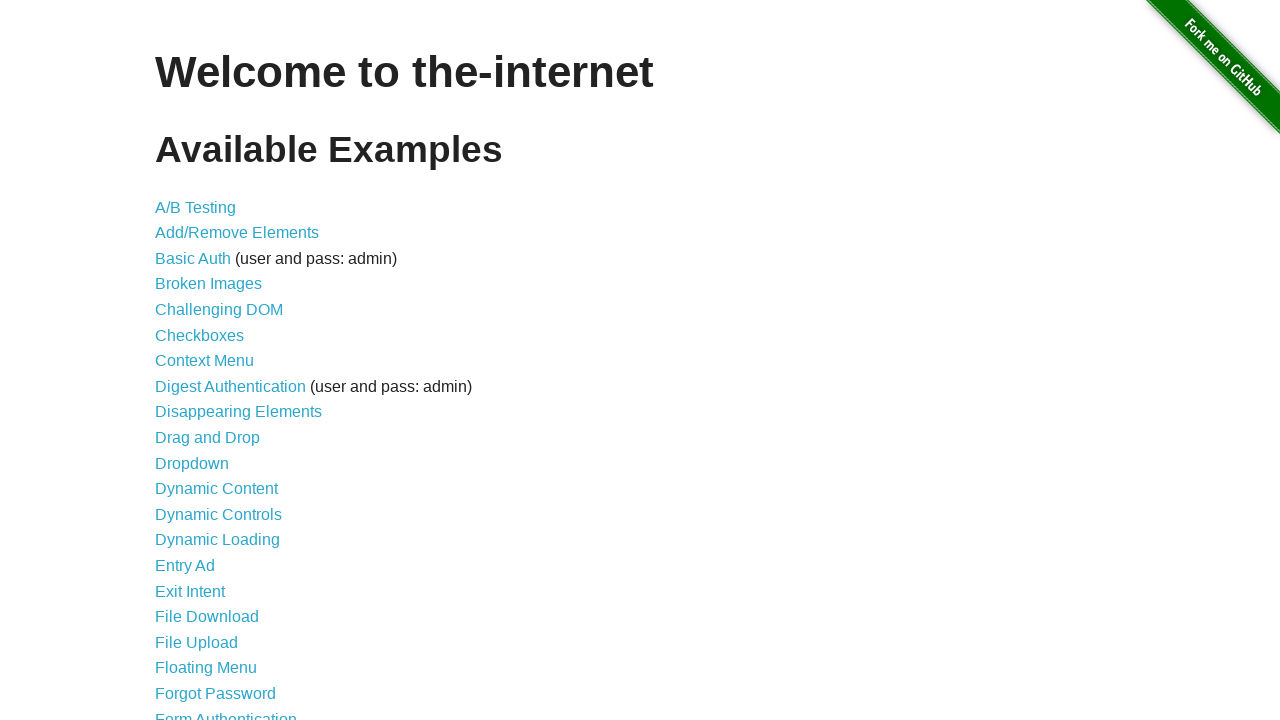

Navigated to the-internet.herokuapp.com homepage
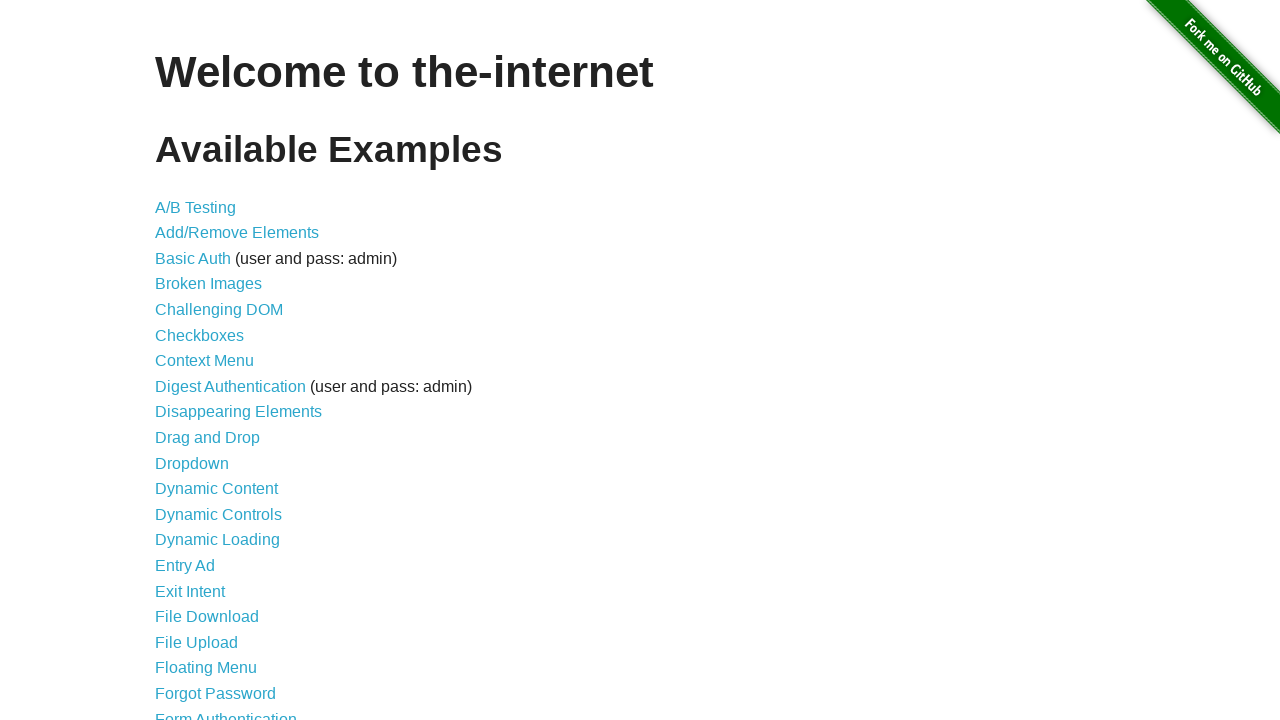

Clicked on the 'A/B Testing' link at (196, 207) on text=A/B Testing
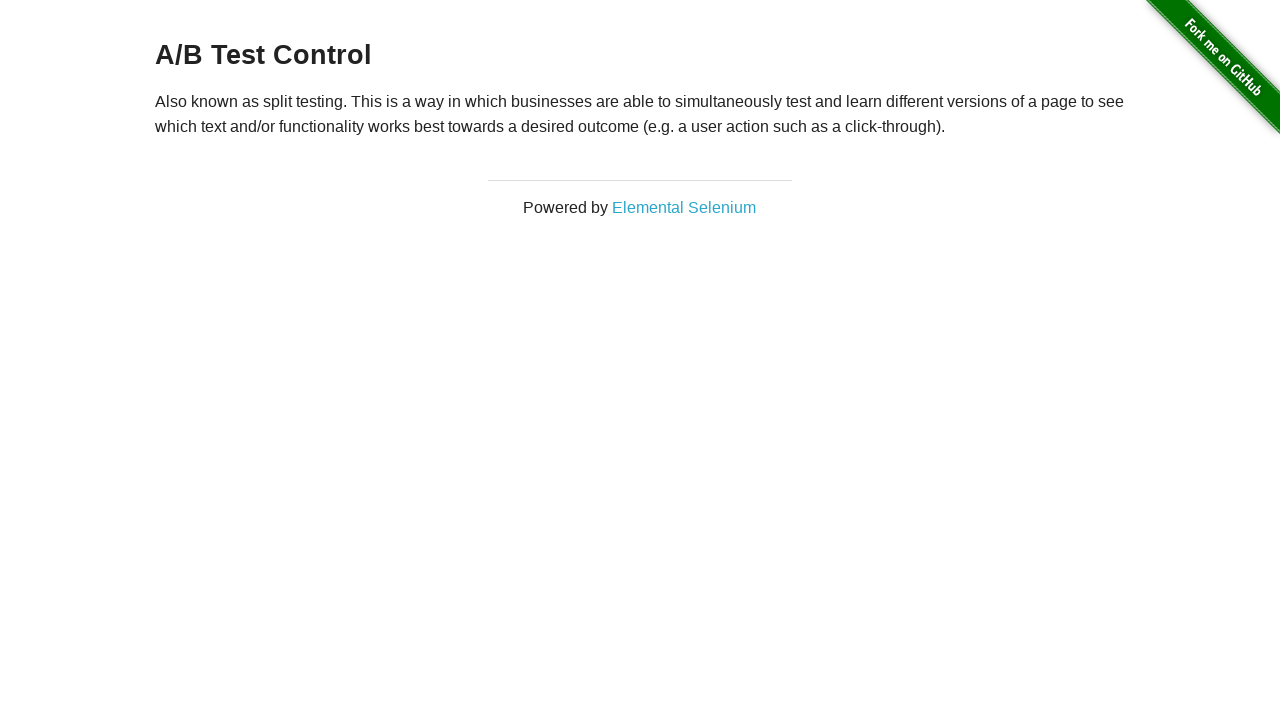

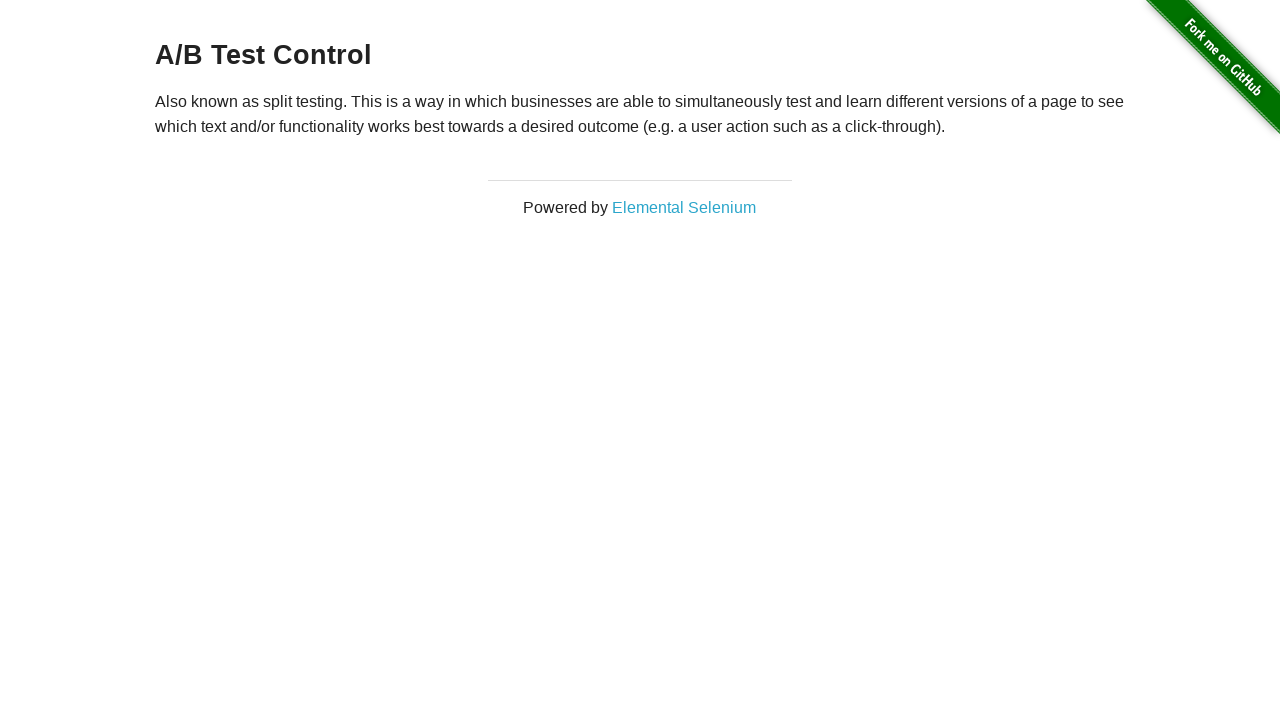